Monitors DOM mutations when clicking a button that reveals hidden elements

Starting URL: https://www.selenium.dev/selenium/web/dynamic.html

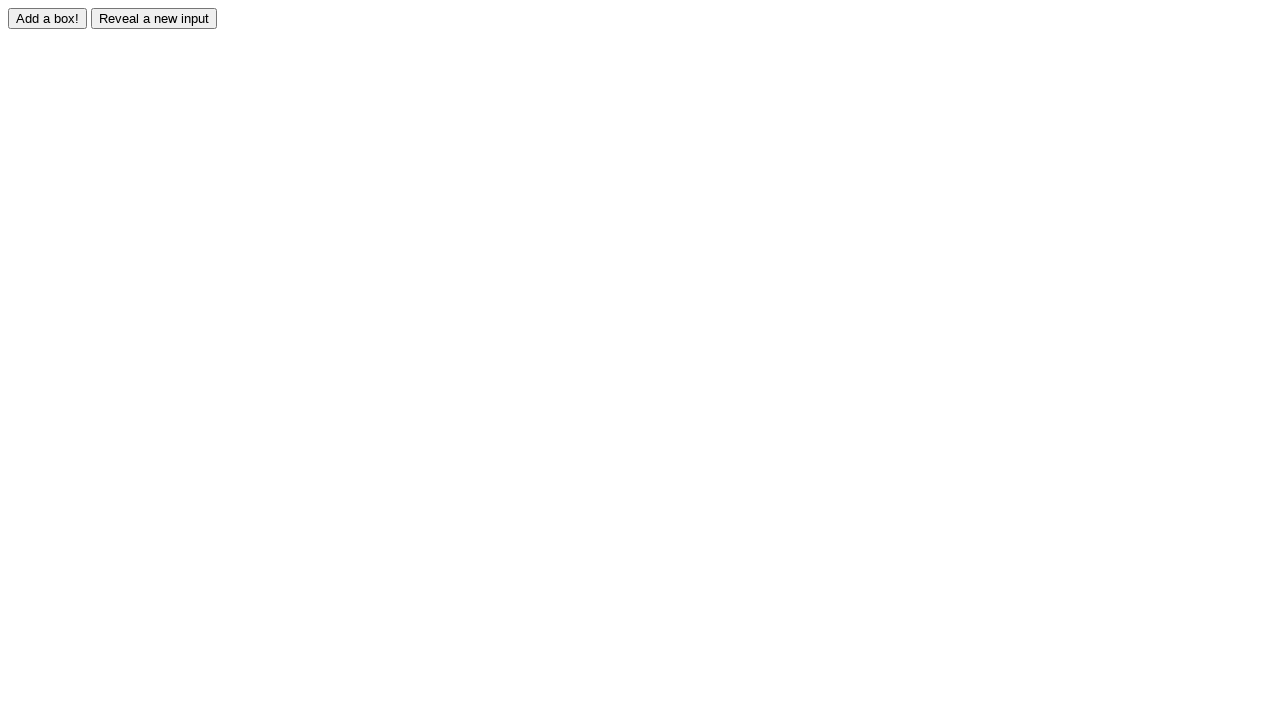

Clicked button to reveal hidden elements at (154, 18) on #reveal
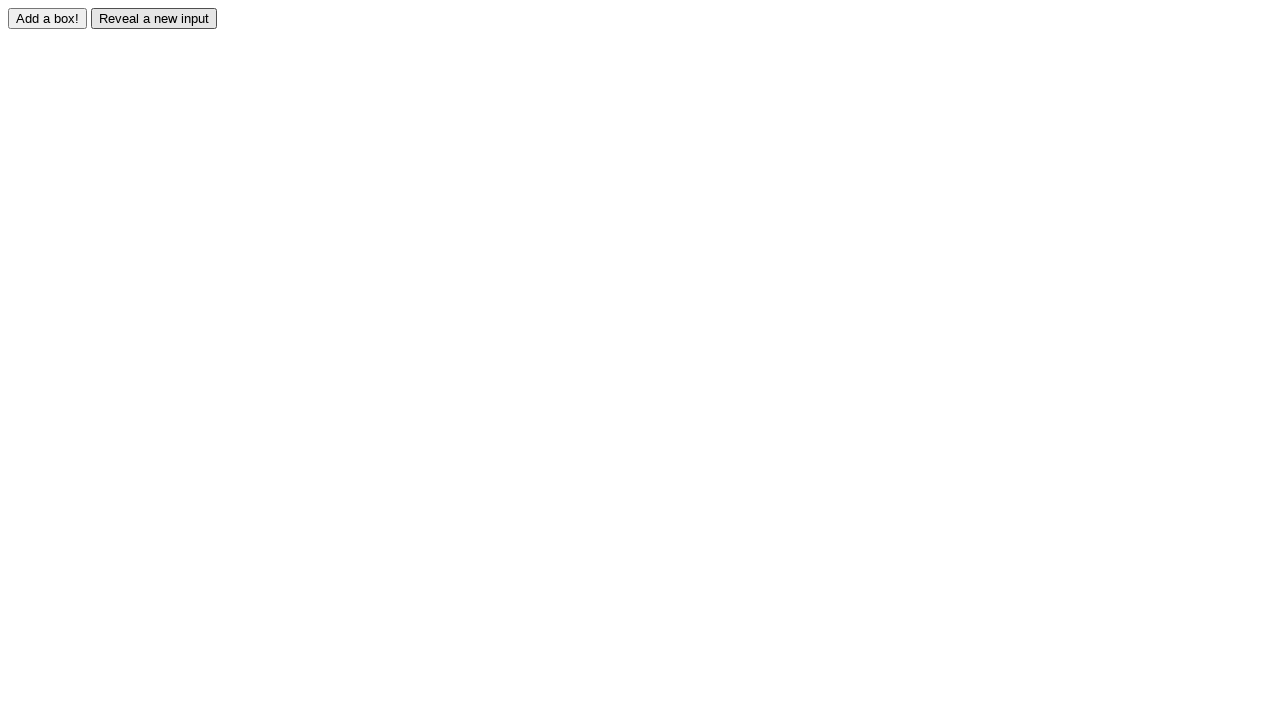

Waited for revealed element to become visible
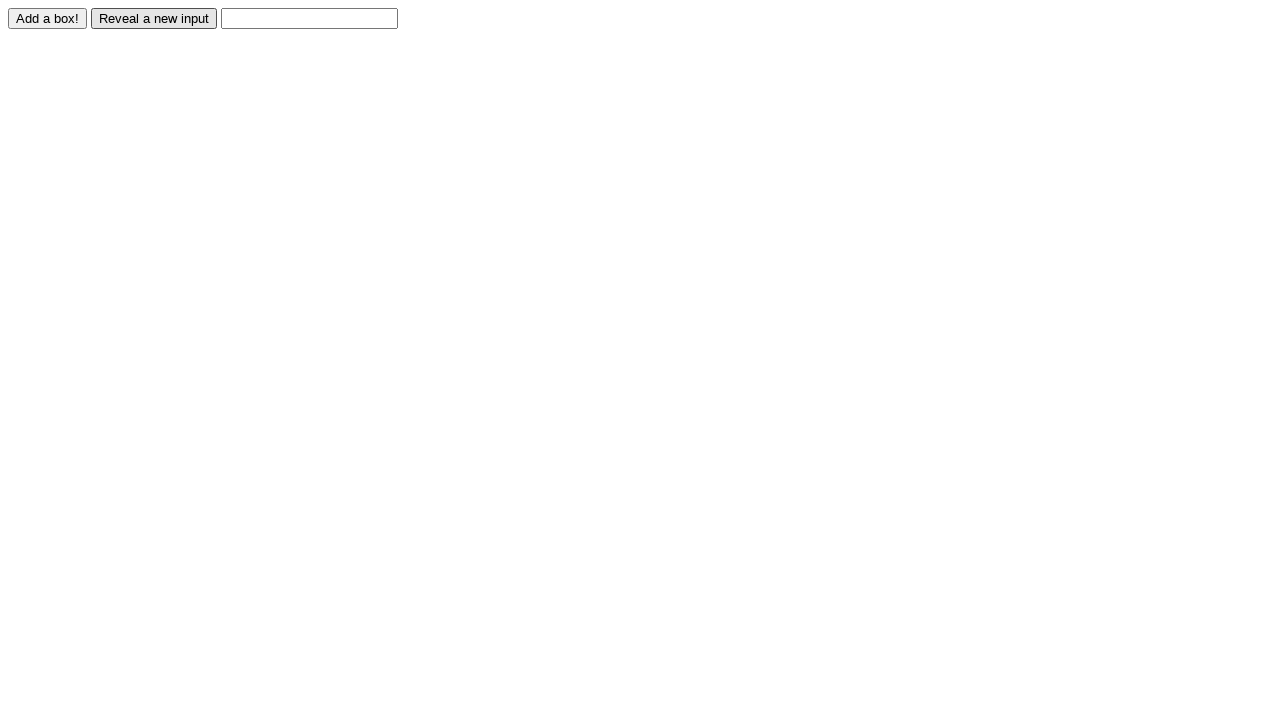

Located the revealed element
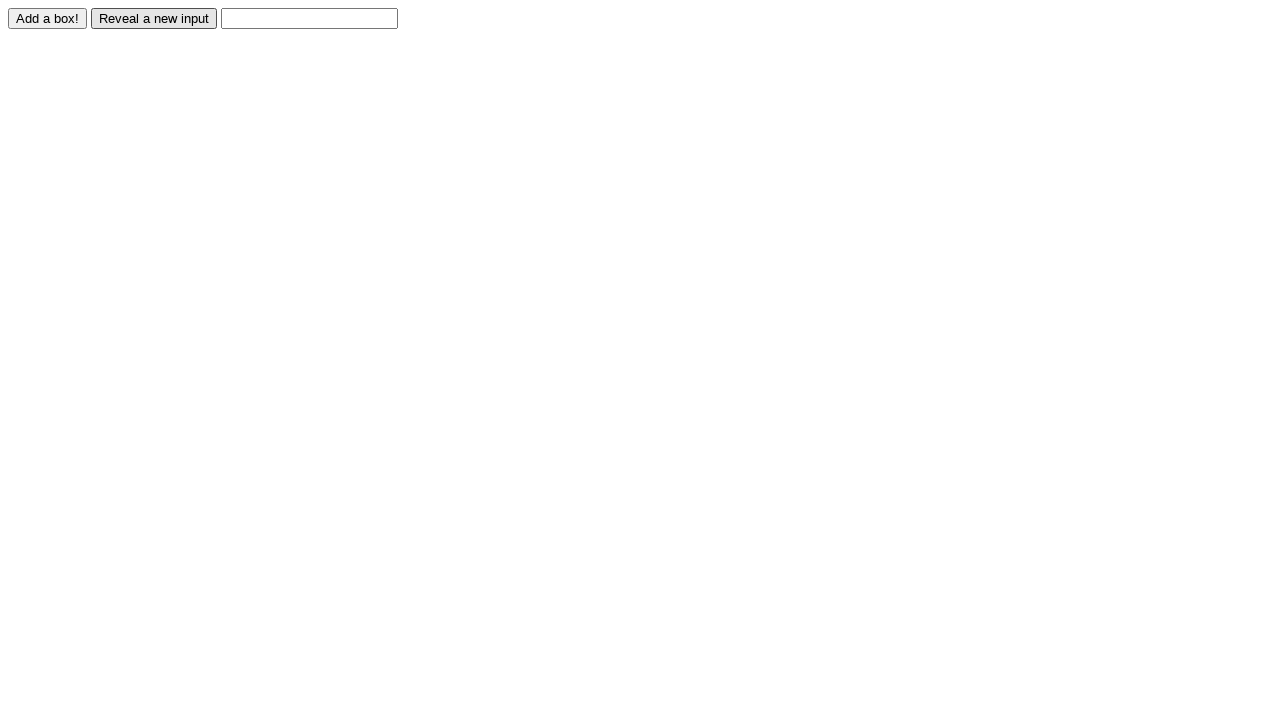

Verified that revealed element is visible
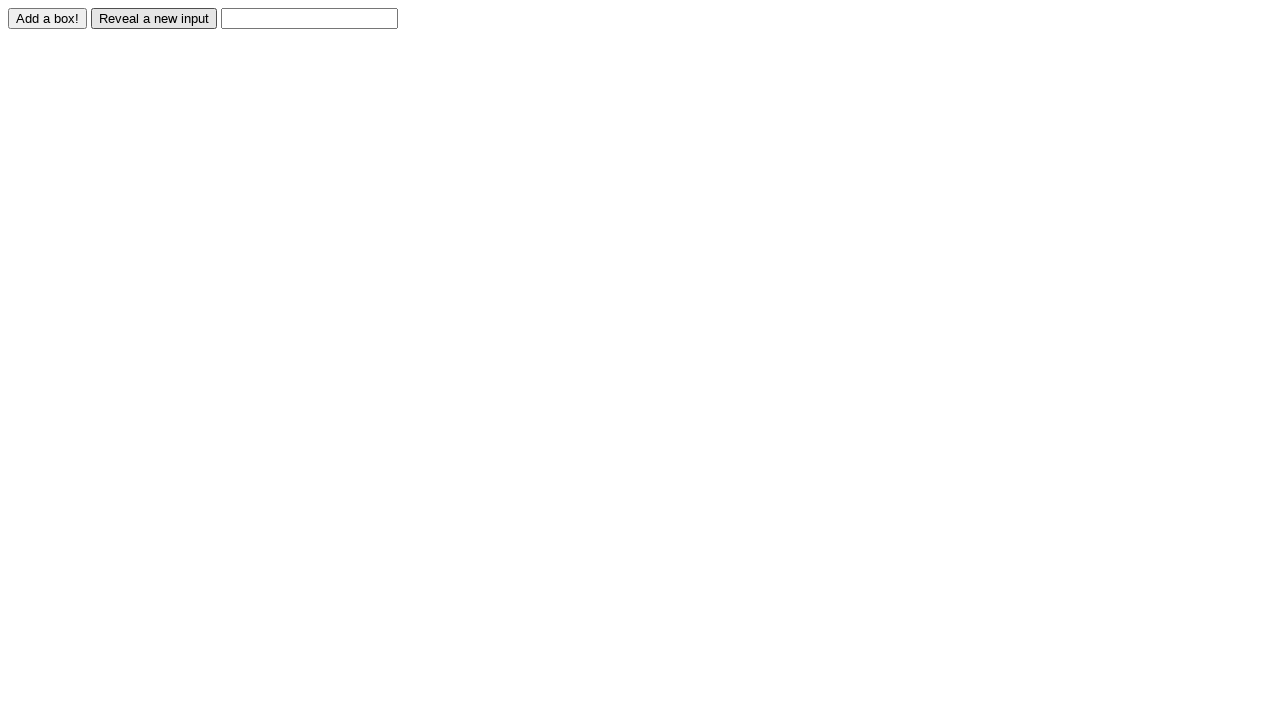

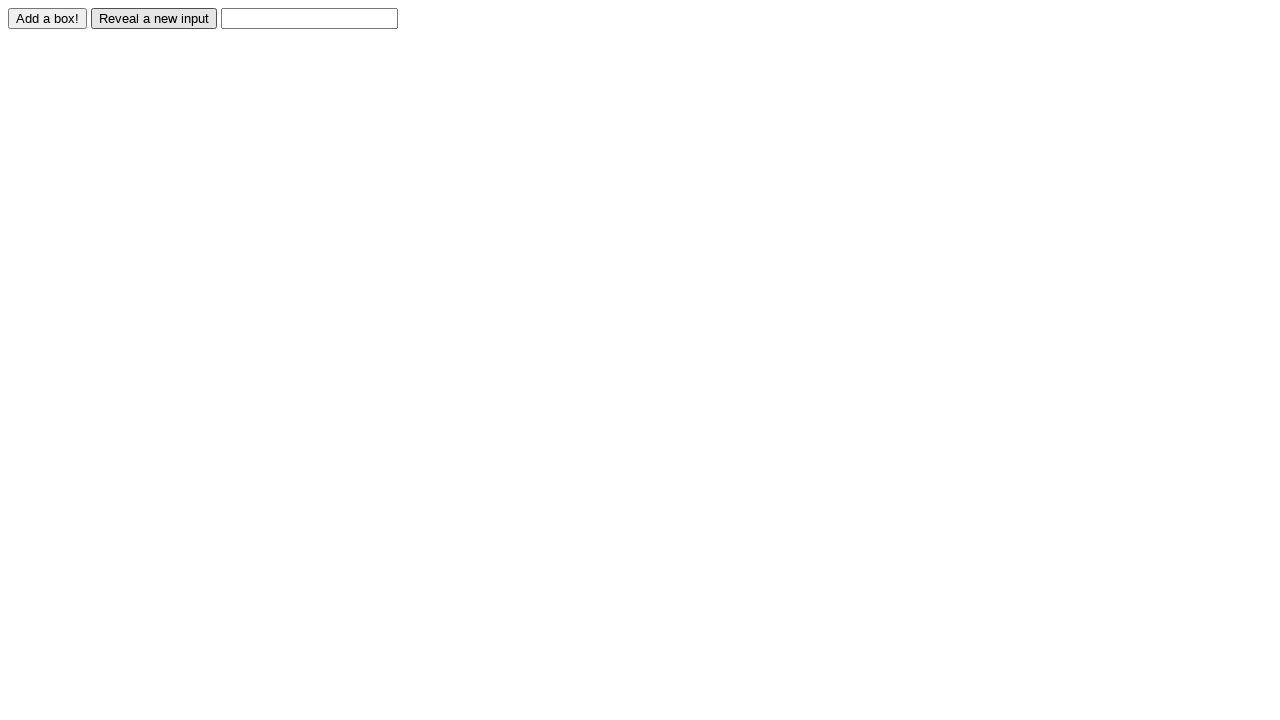